Fills out a text box form with name, email, and address information, then submits it

Starting URL: https://demoqa.com/text-box

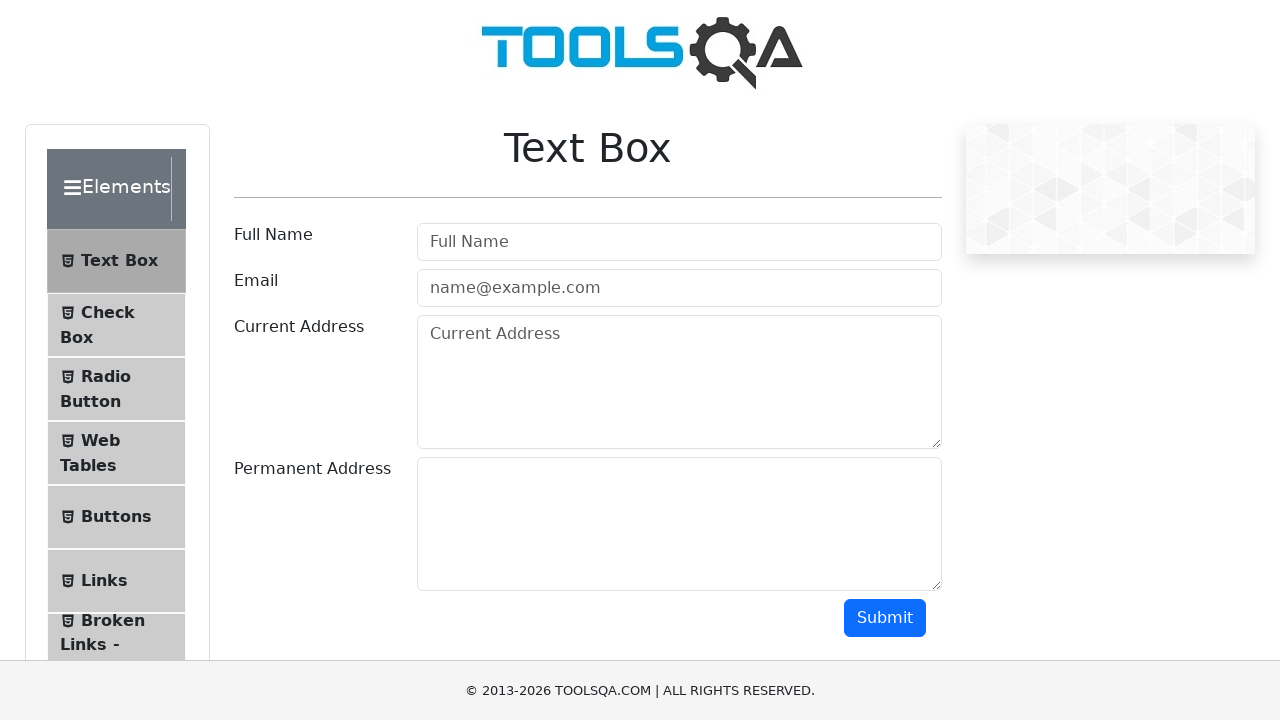

Filled user name field with 'Amit Roy' on #userName
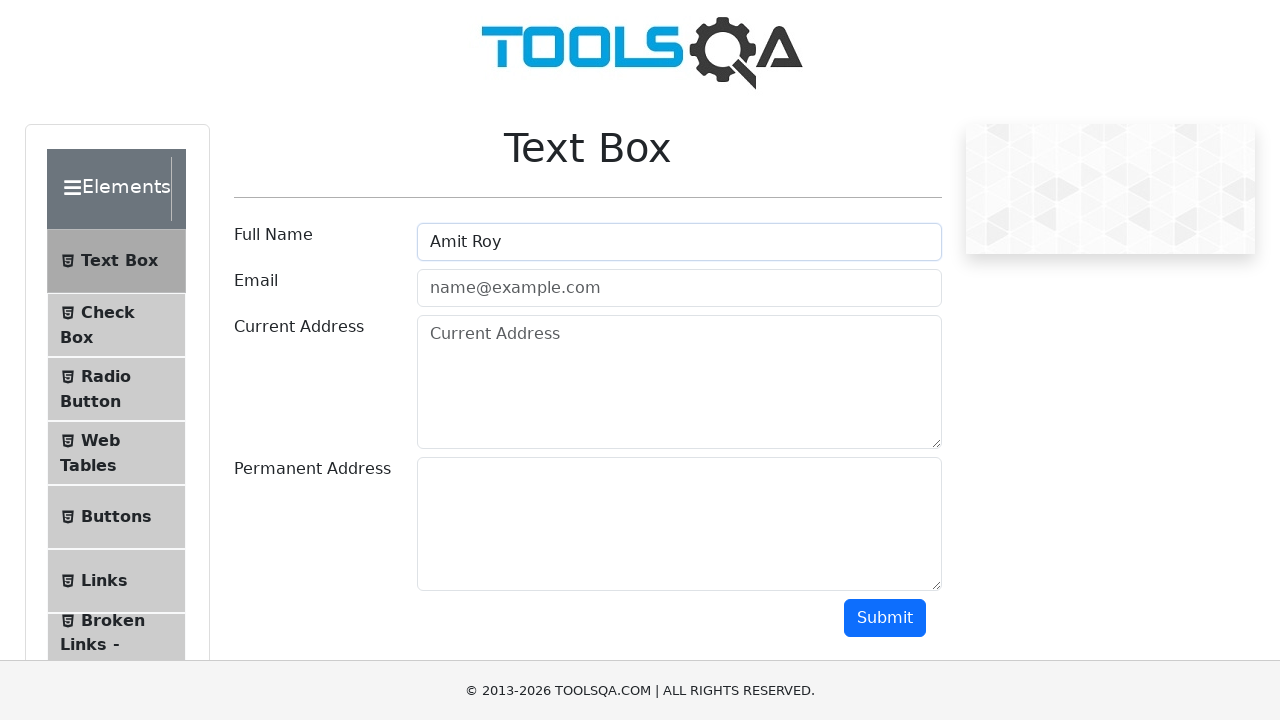

Filled email field with 'amitroy017852@gmail.com' on #userEmail
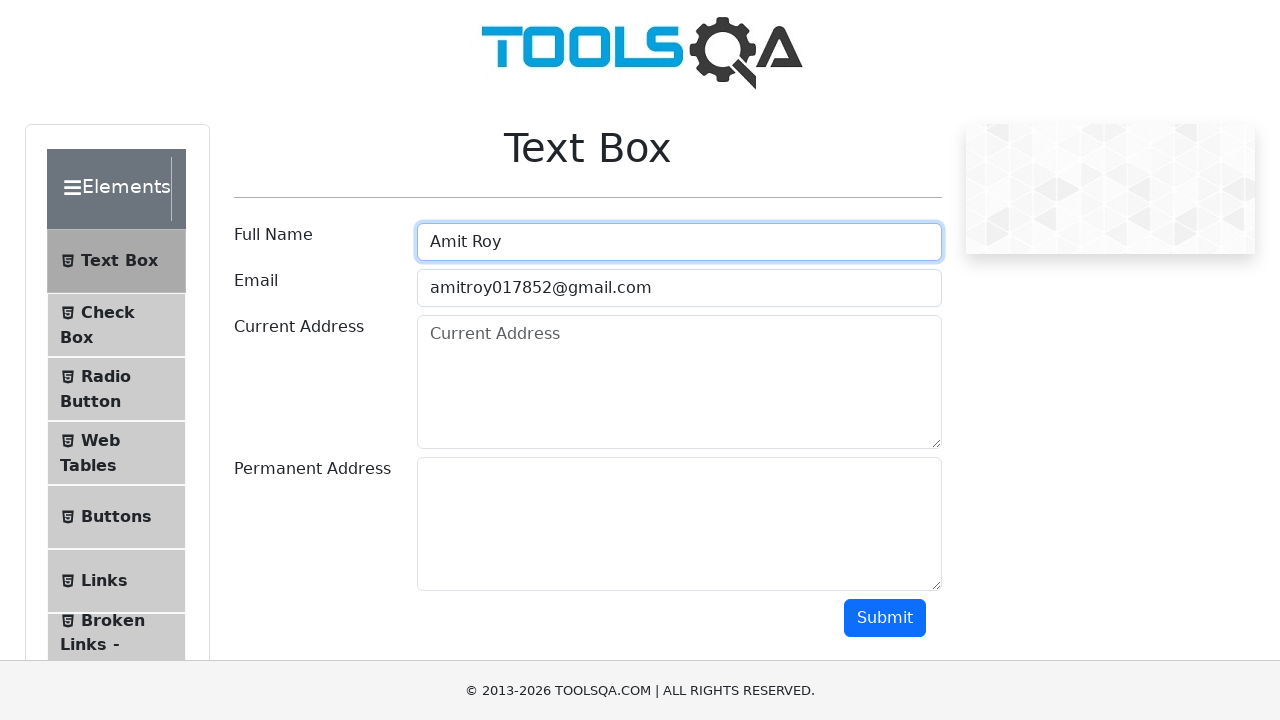

Filled current address field with 'Banani' on textarea >> nth=0
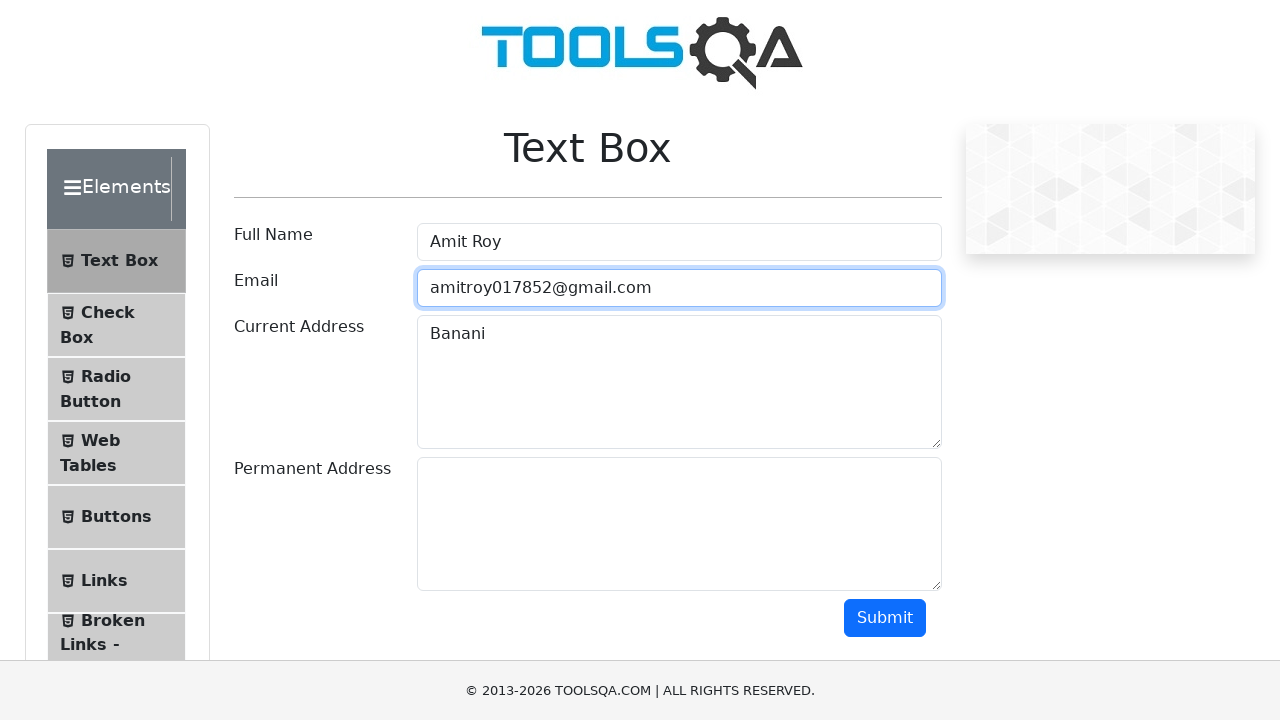

Filled permanent address field with 'Dhaka' on textarea >> nth=1
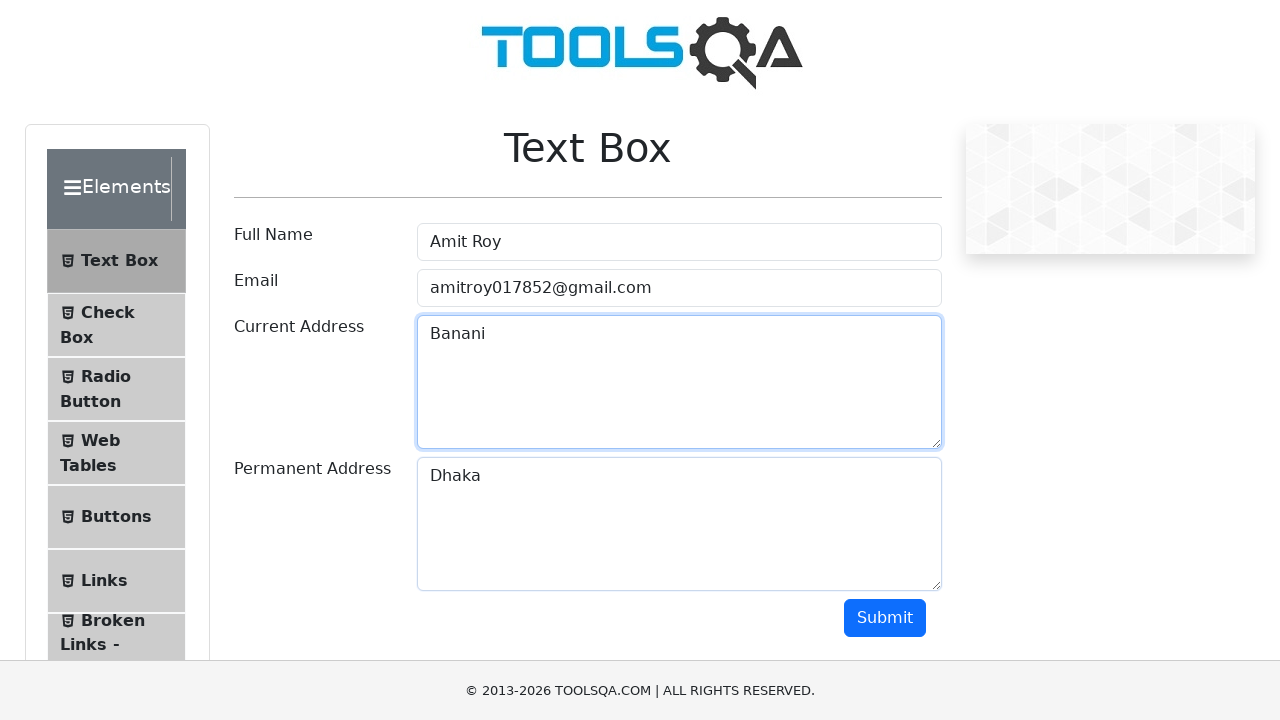

Clicked submit button to submit the form at (885, 618) on #submit
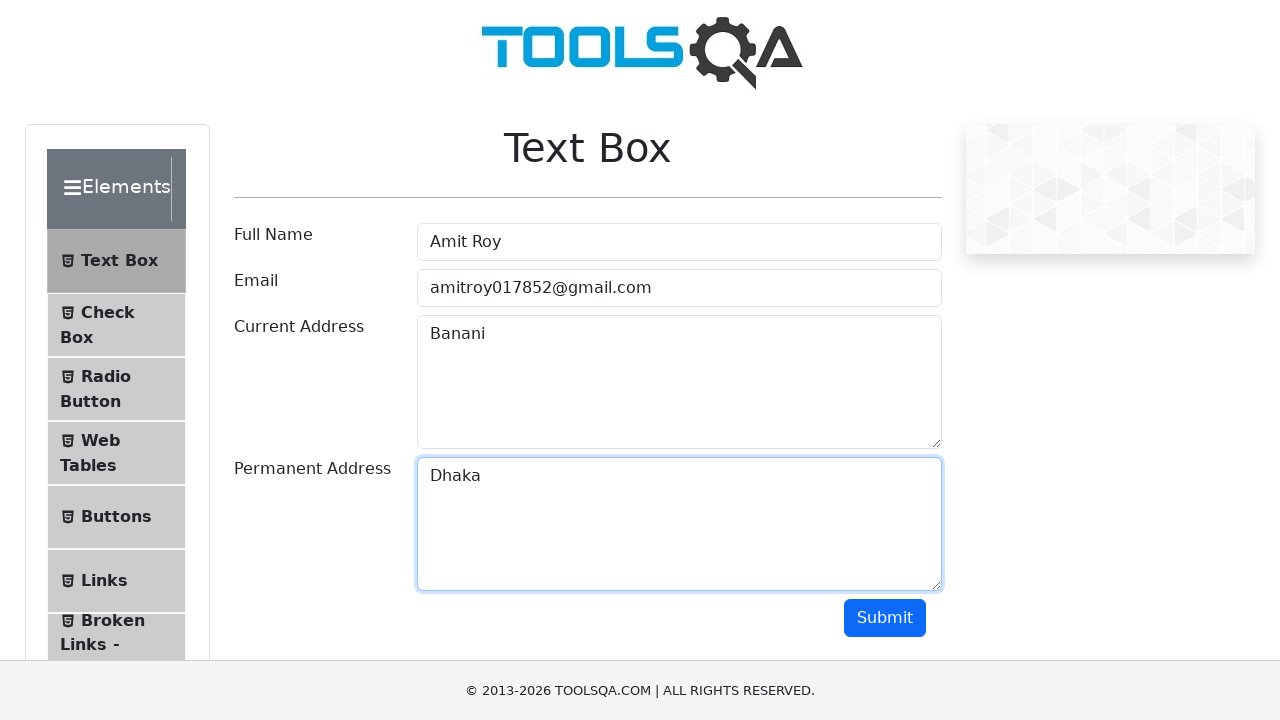

Form submission result displayed successfully
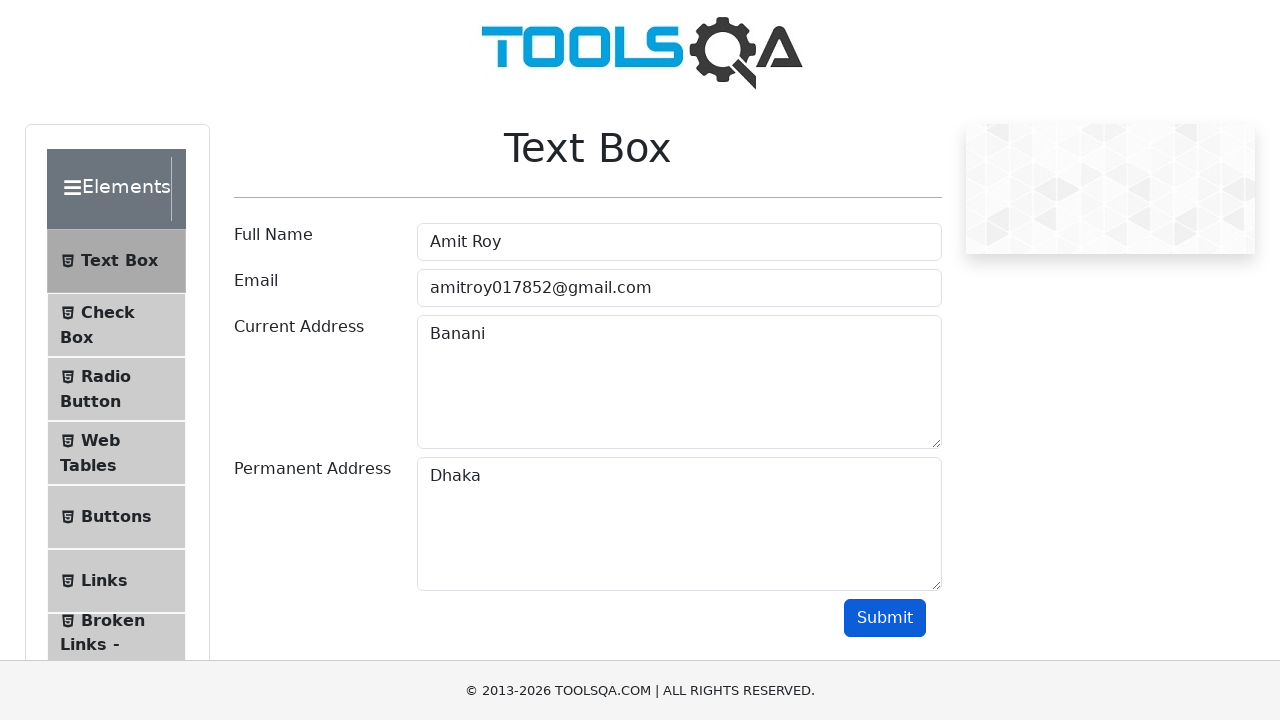

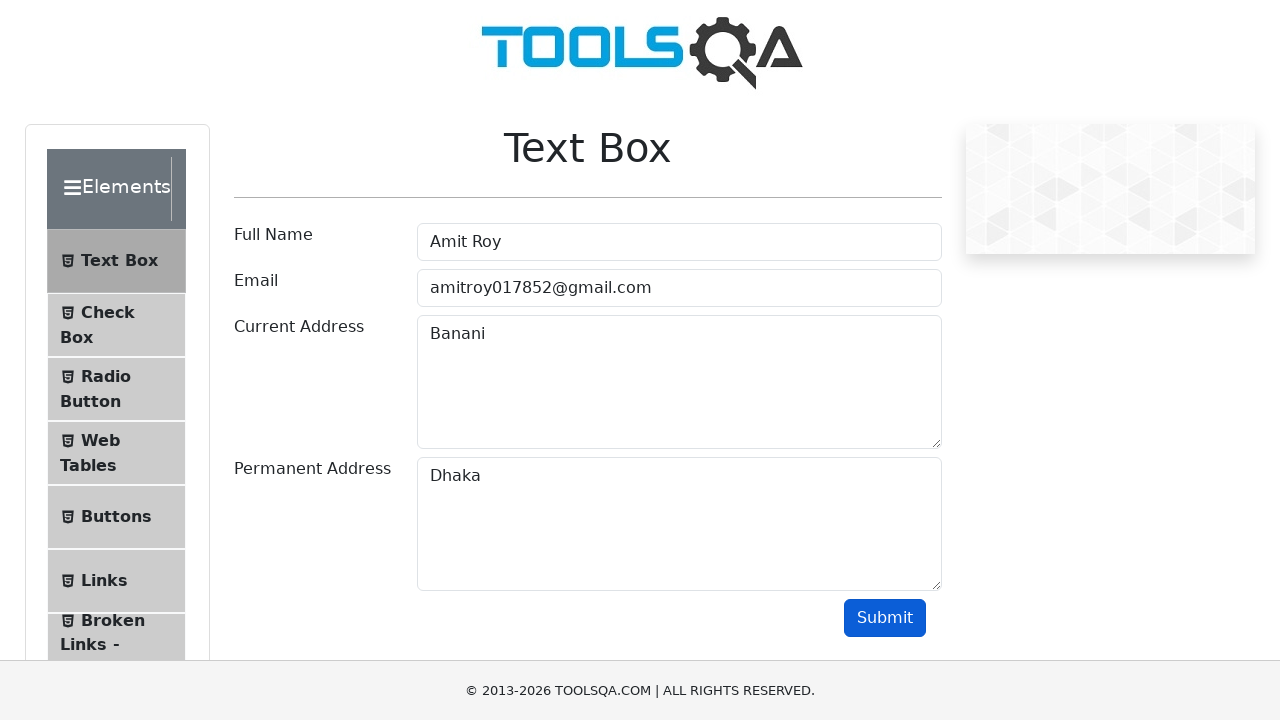